Tests nested menu navigation by hovering over Main Item 2, then SUB SUB LIST, and finally clicking on Sub Sub Item 2

Starting URL: https://demoqa.com/menu#

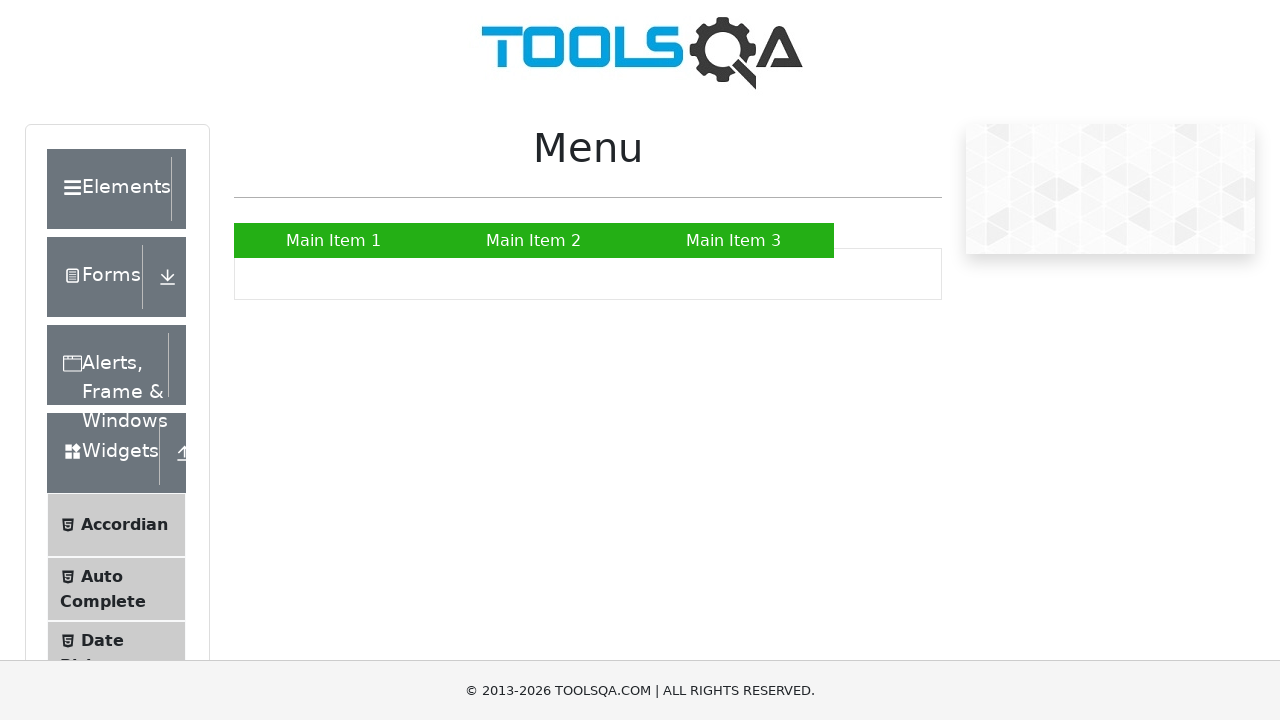

Hovered over Main Item 2 to reveal submenu at (534, 240) on xpath=//a[text() = 'Main Item 2']
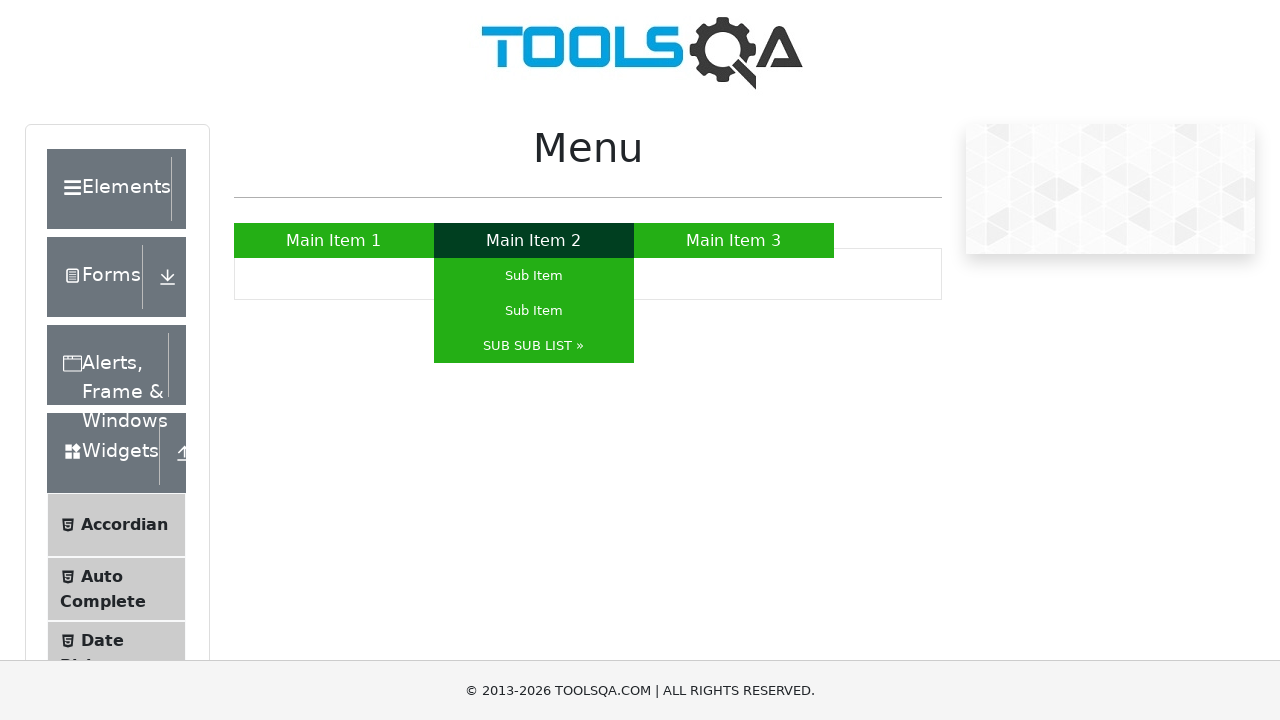

Hovered over SUB SUB LIST to reveal nested submenu at (534, 346) on xpath=//a[text() = 'SUB SUB LIST »']
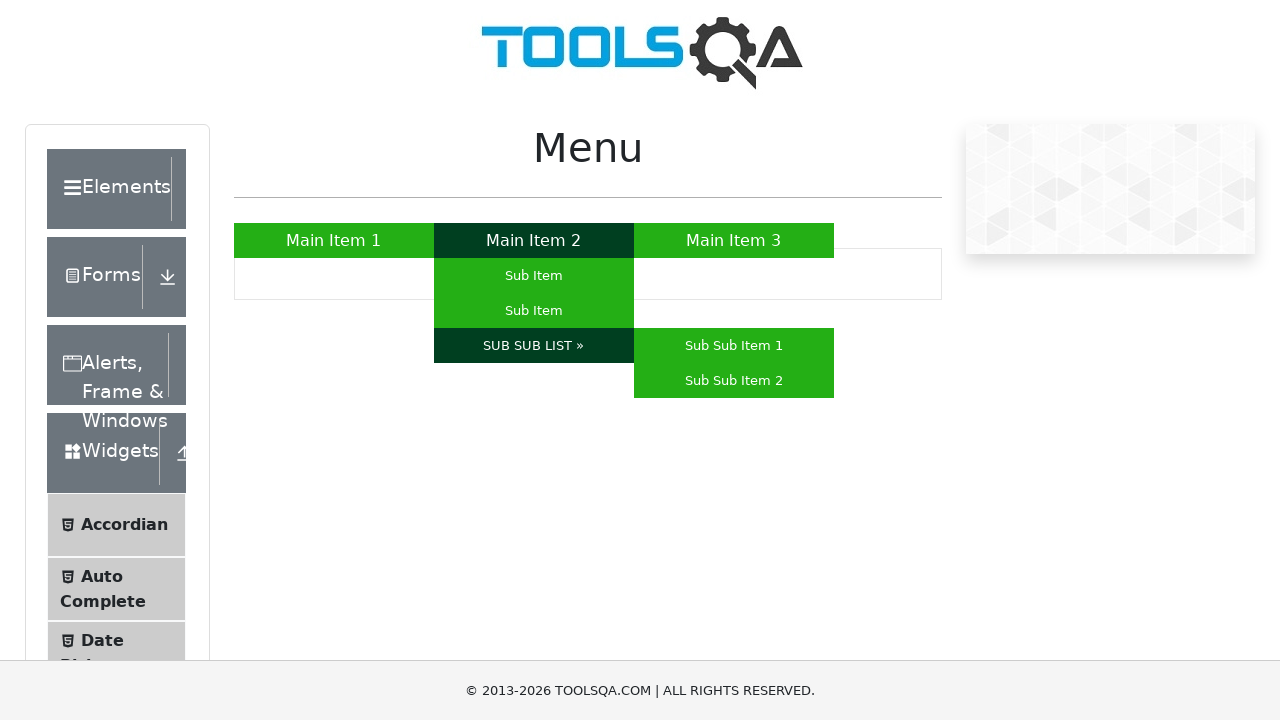

Hovered over Sub Sub Item 2 at (734, 380) on xpath=//a[text() = 'Sub Sub Item 2']
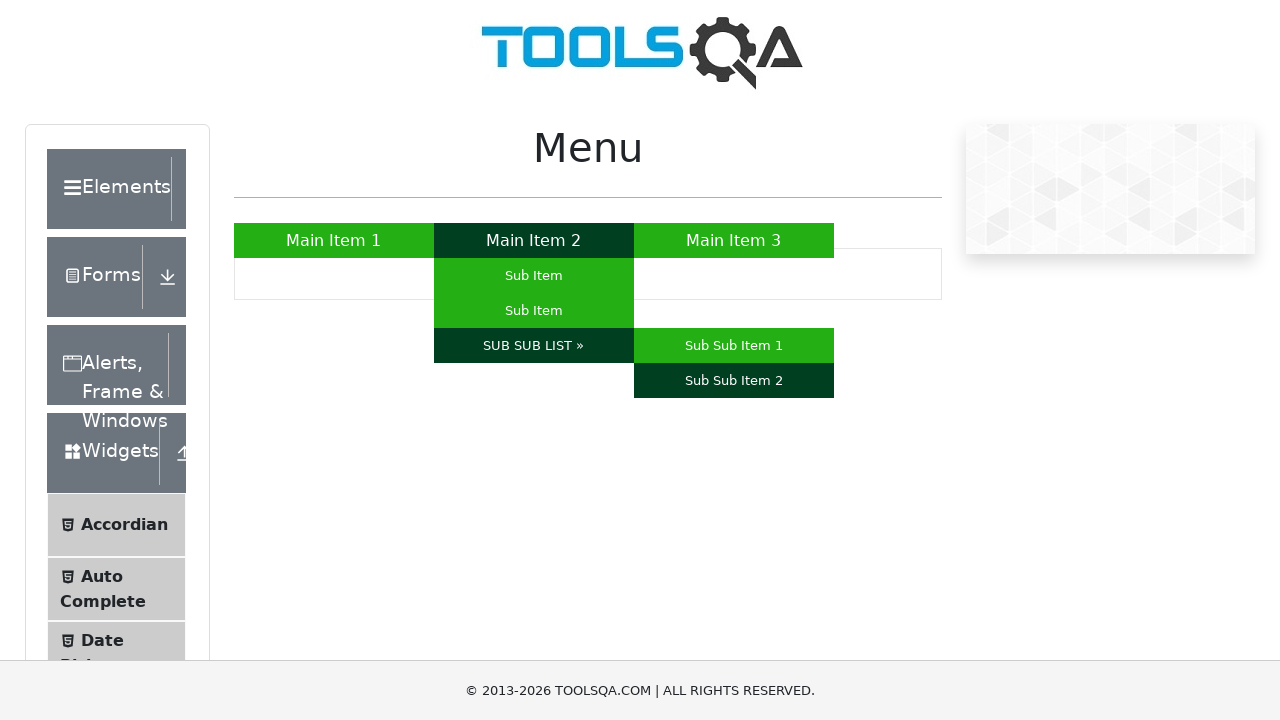

Clicked on Sub Sub Item 2 at (734, 380) on xpath=//a[text() = 'Sub Sub Item 2']
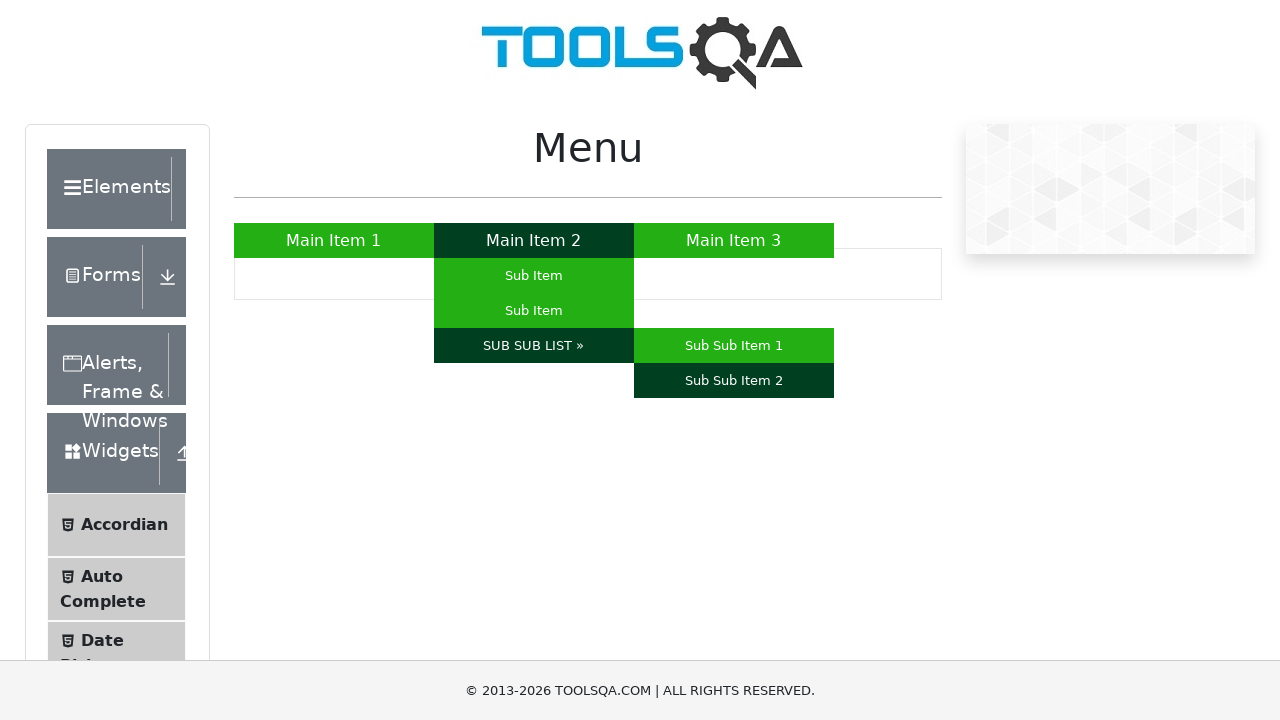

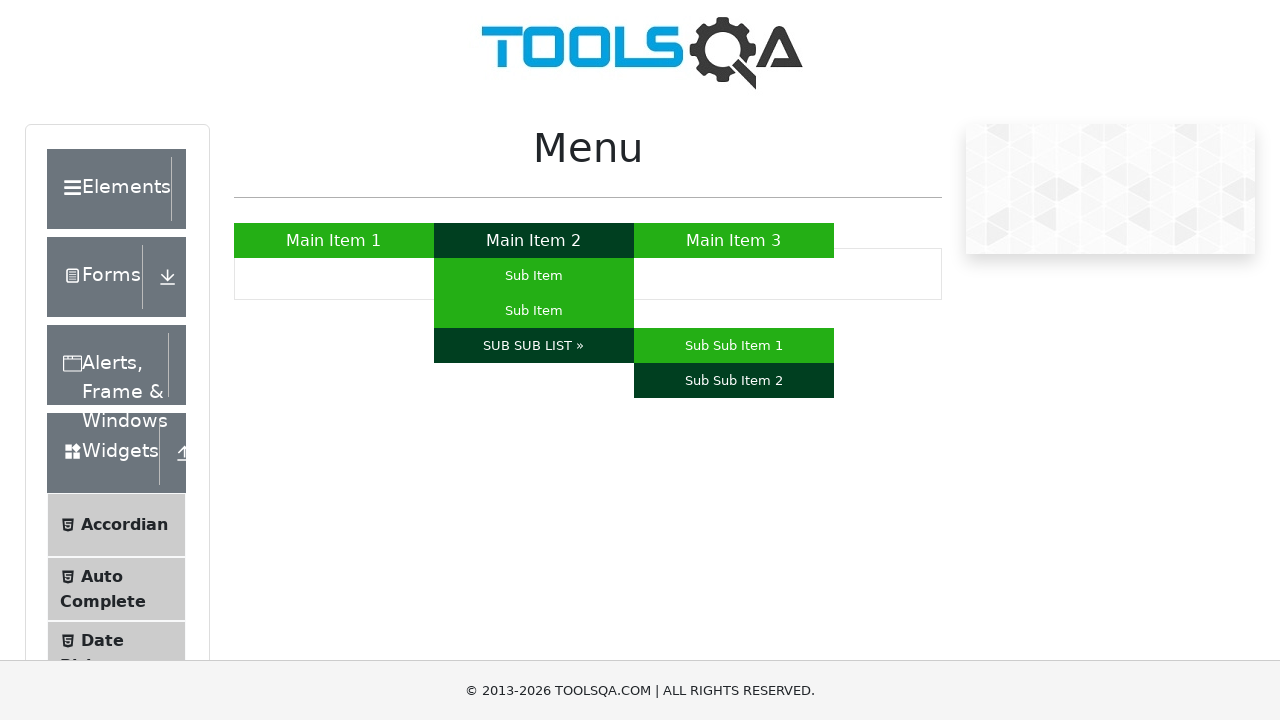